Tests waiting for a dynamically injected button to appear before clicking it, demonstrating proper element waiting strategies.

Starting URL: https://example.com

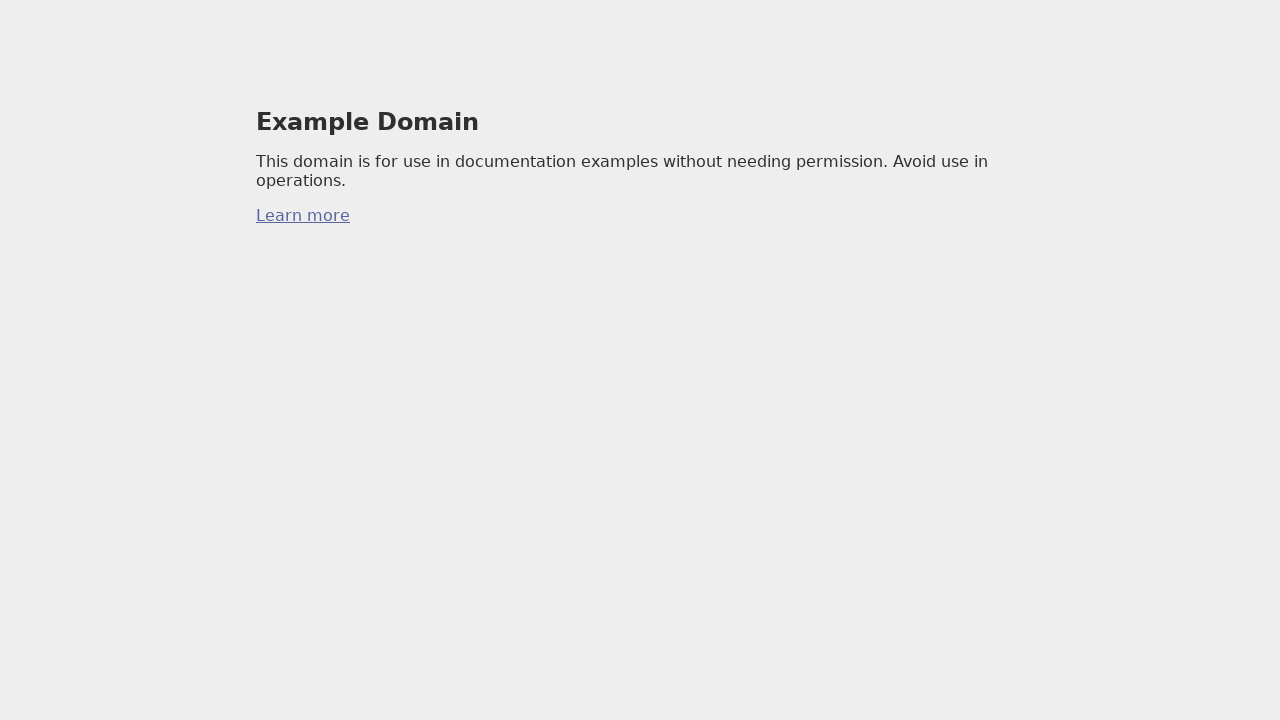

Injected button element with 500ms delay
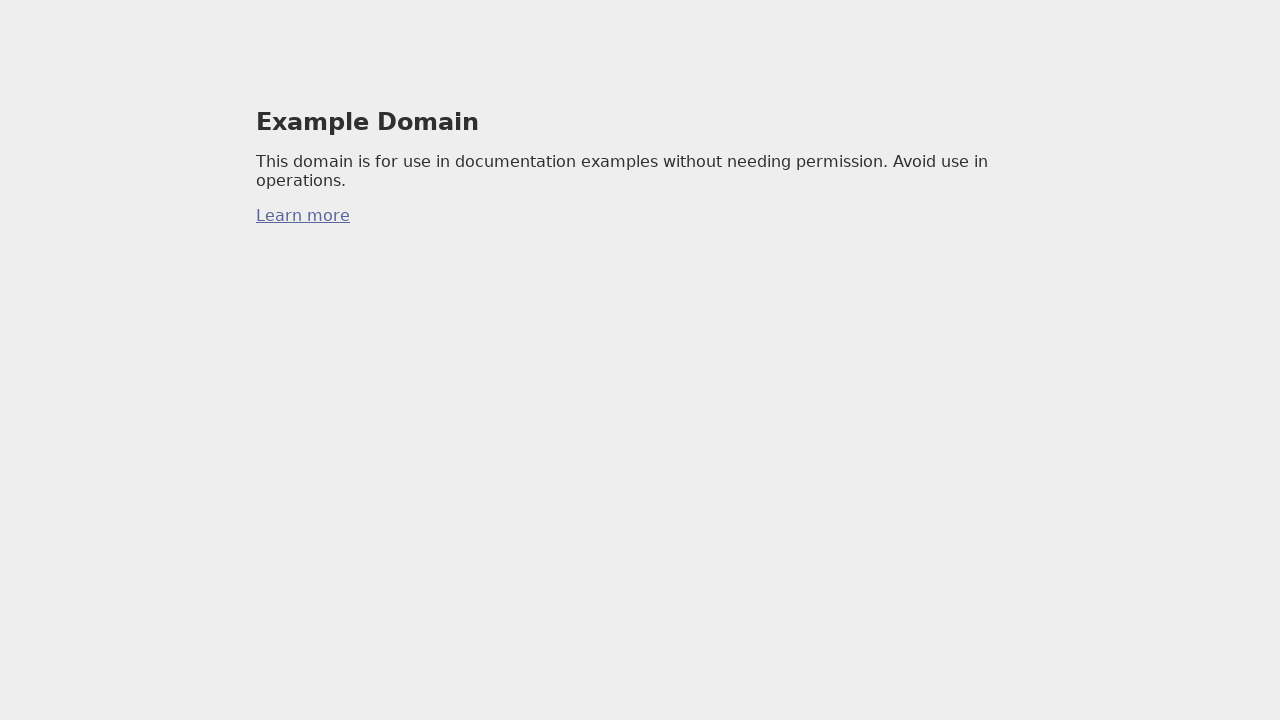

Waited for dynamically injected button to become visible
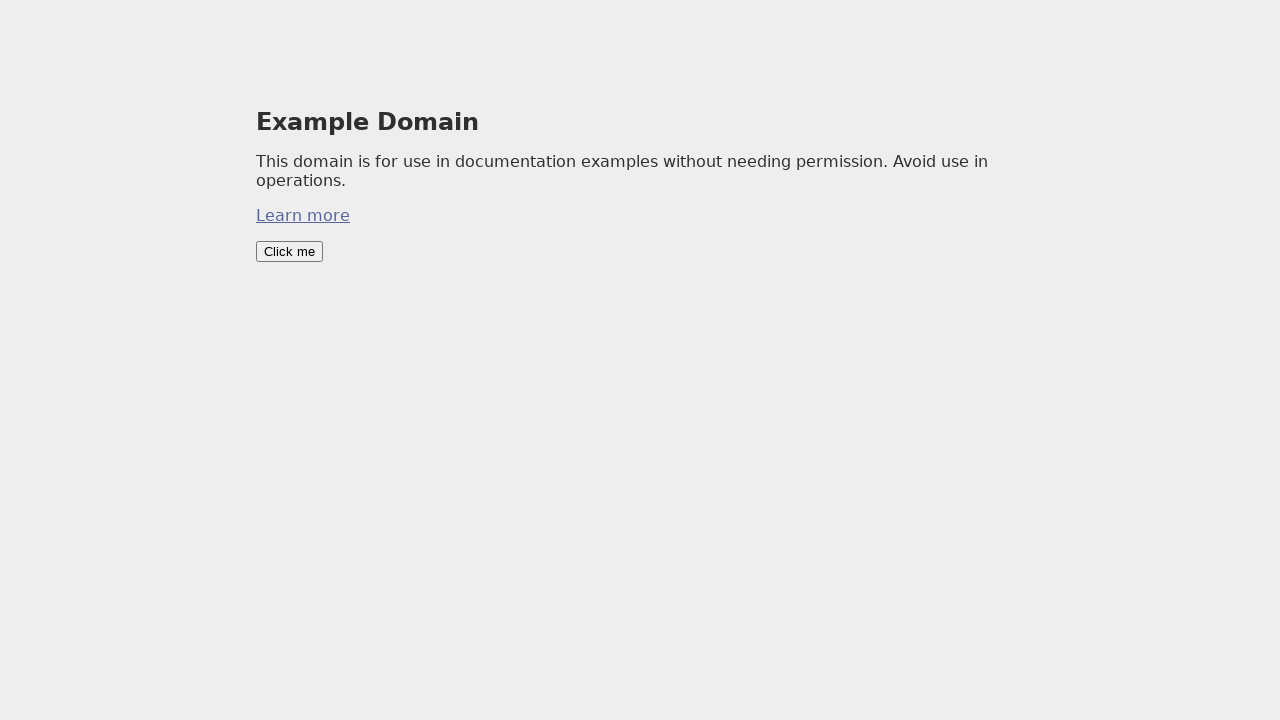

Clicked the dynamically injected button at (290, 252) on #elementId
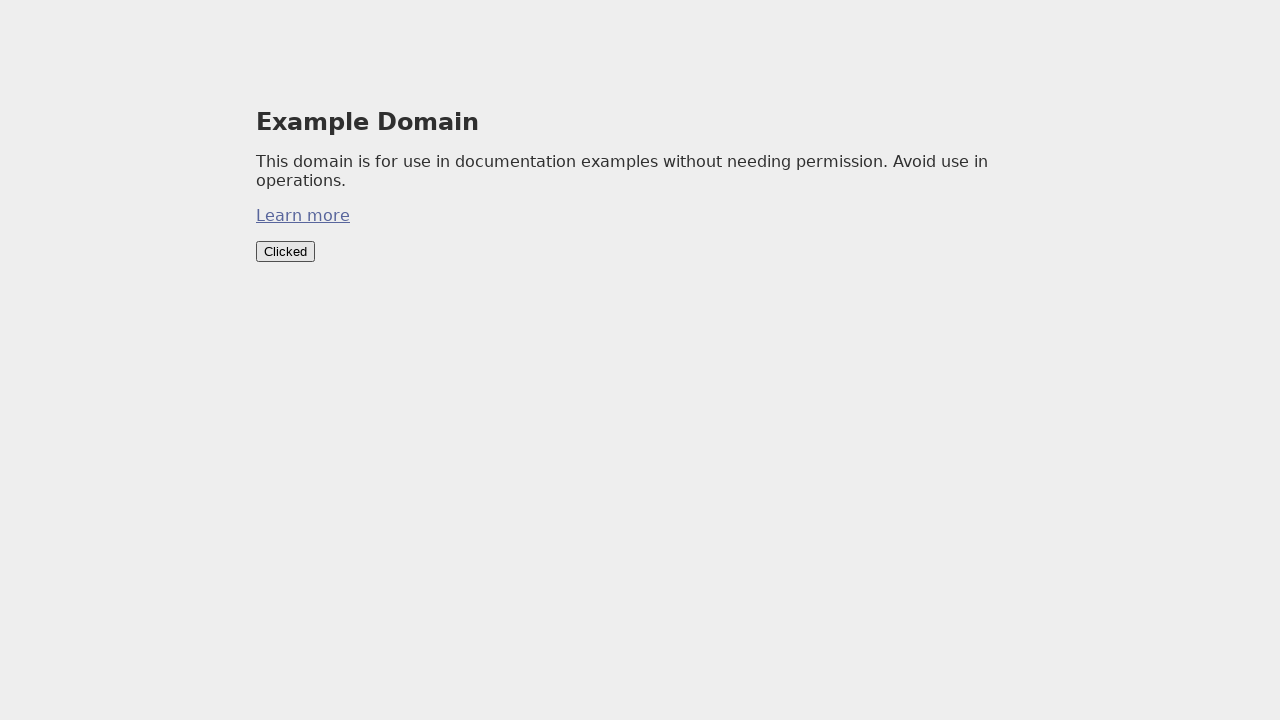

Verified button was clicked by checking data-clicked attribute
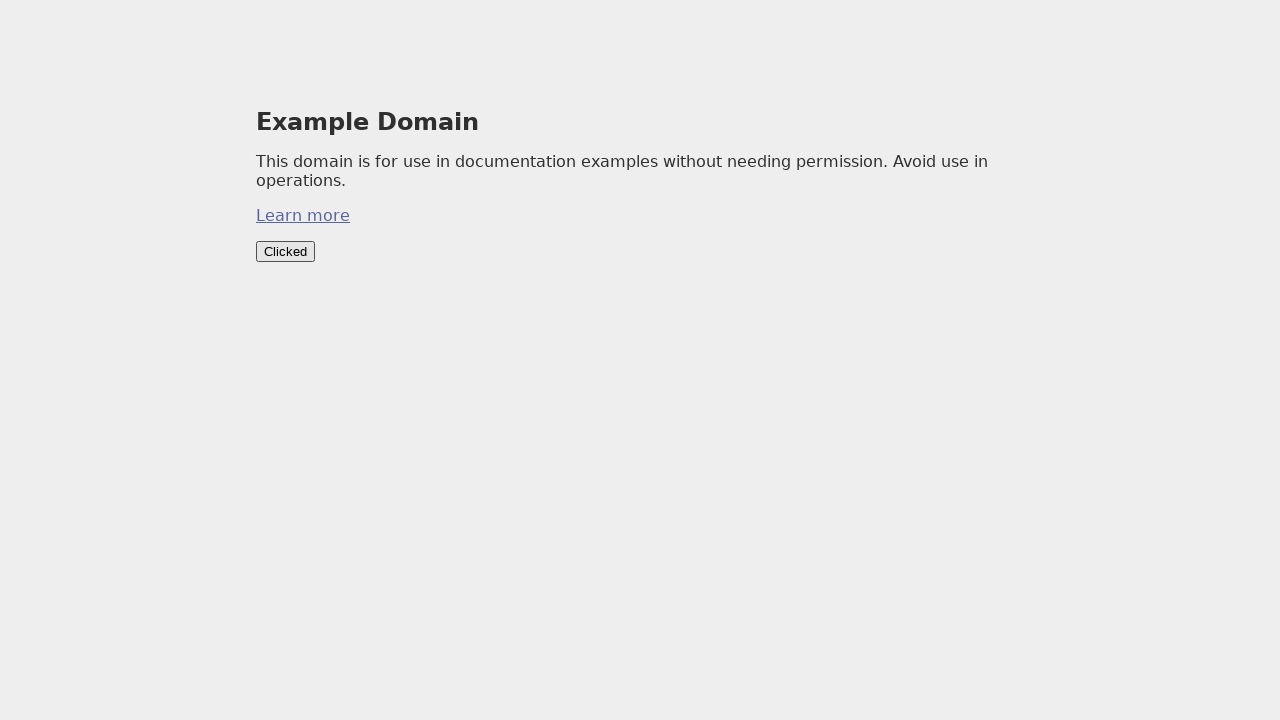

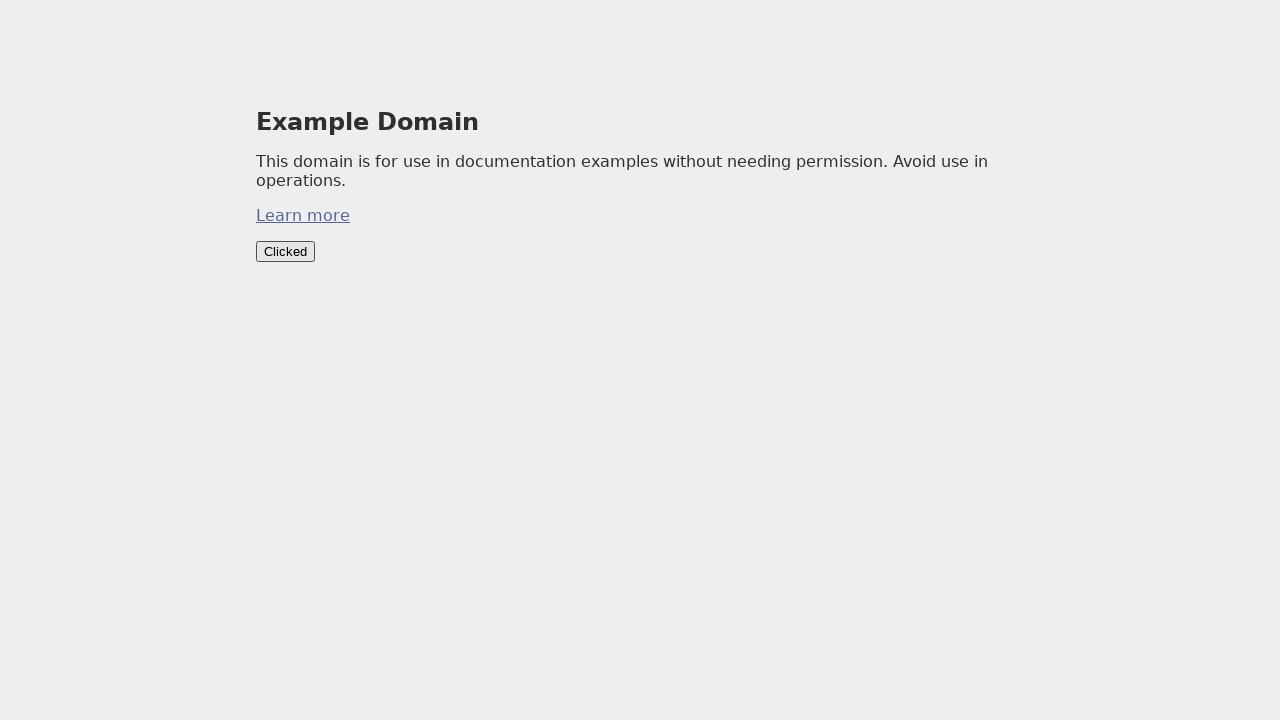